Verifies that selecting 'Name' in the Order by dropdown orders results alphabetically and allows clicking on a result.

Starting URL: https://pinaspeaks.com/mountaineer/@Ivey

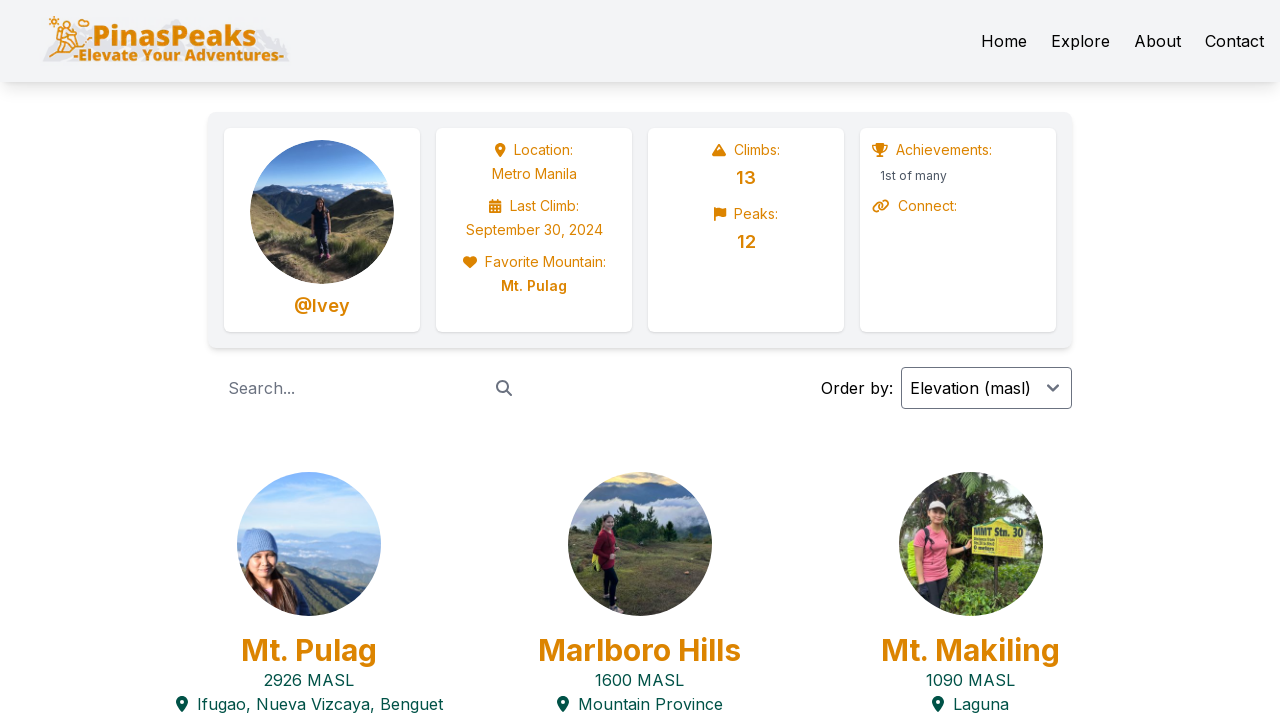

Selected 'Name' option from Order by dropdown on role=combobox
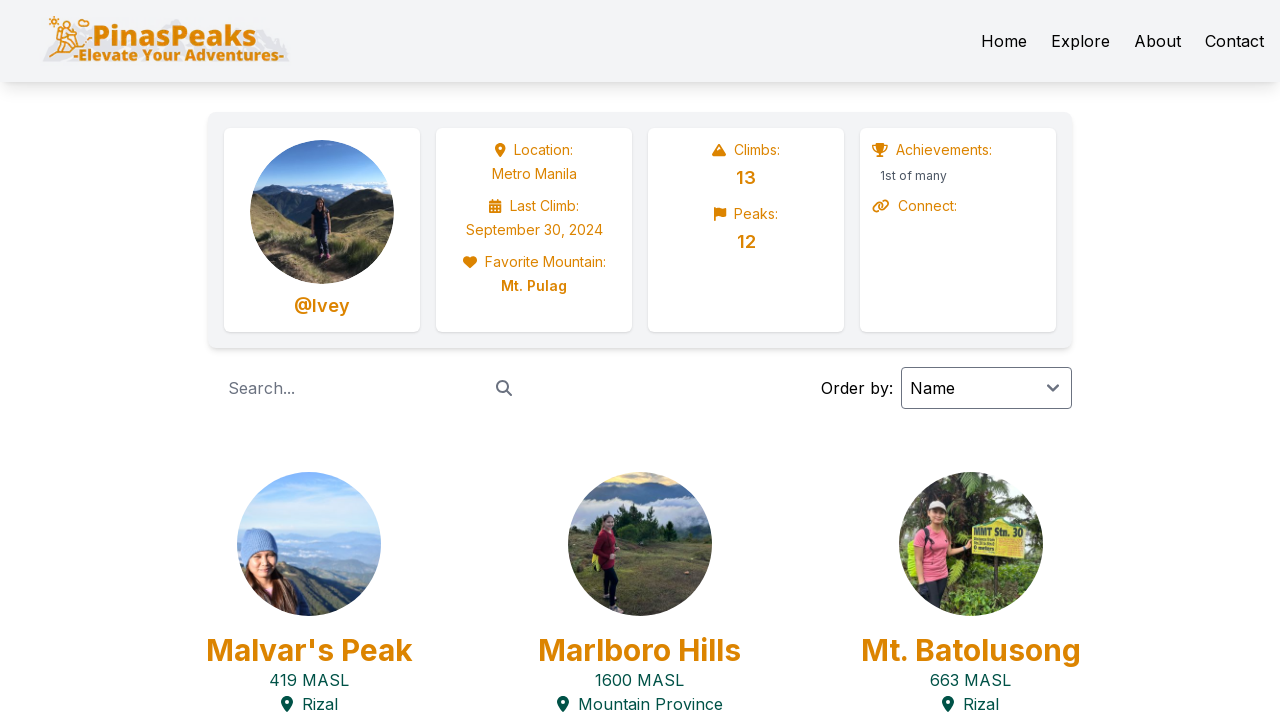

Waited for Malvar's Peak result to be visible
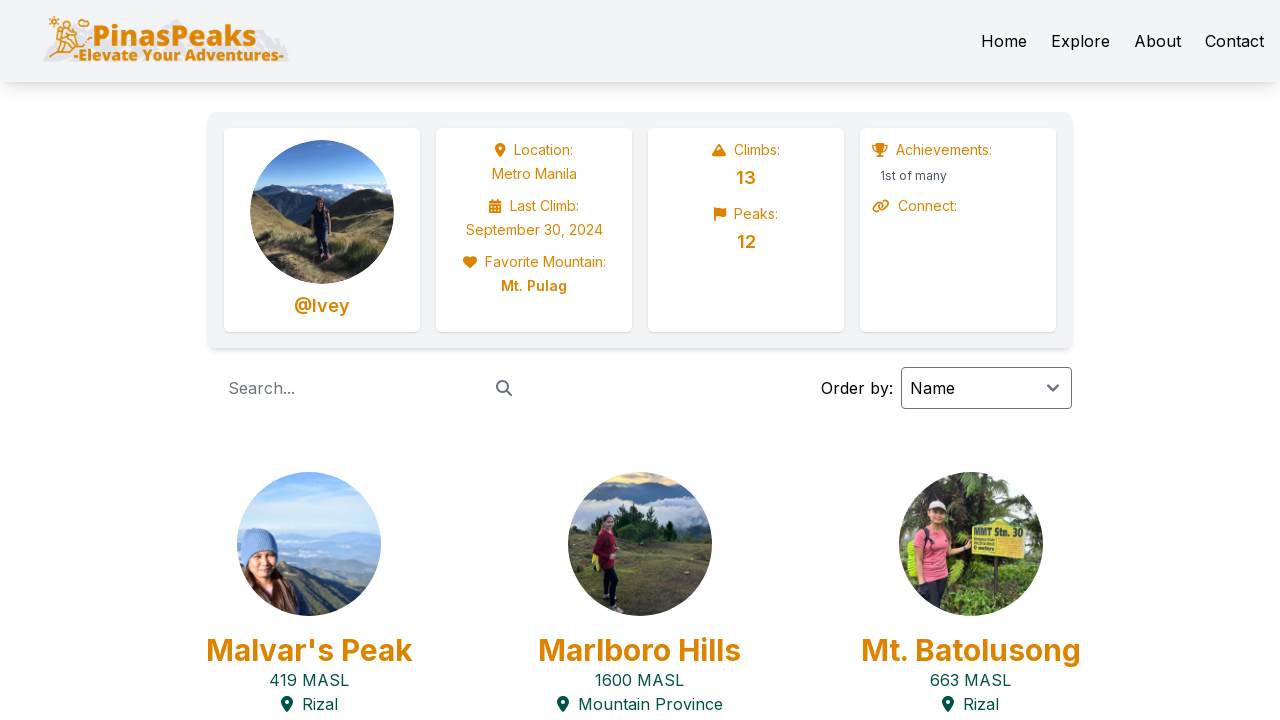

Clicked on Malvar's Peak result at (640, 360) on div >> internal:has-text="Malvar's Peak419 MASL Rizal"i >> nth=0
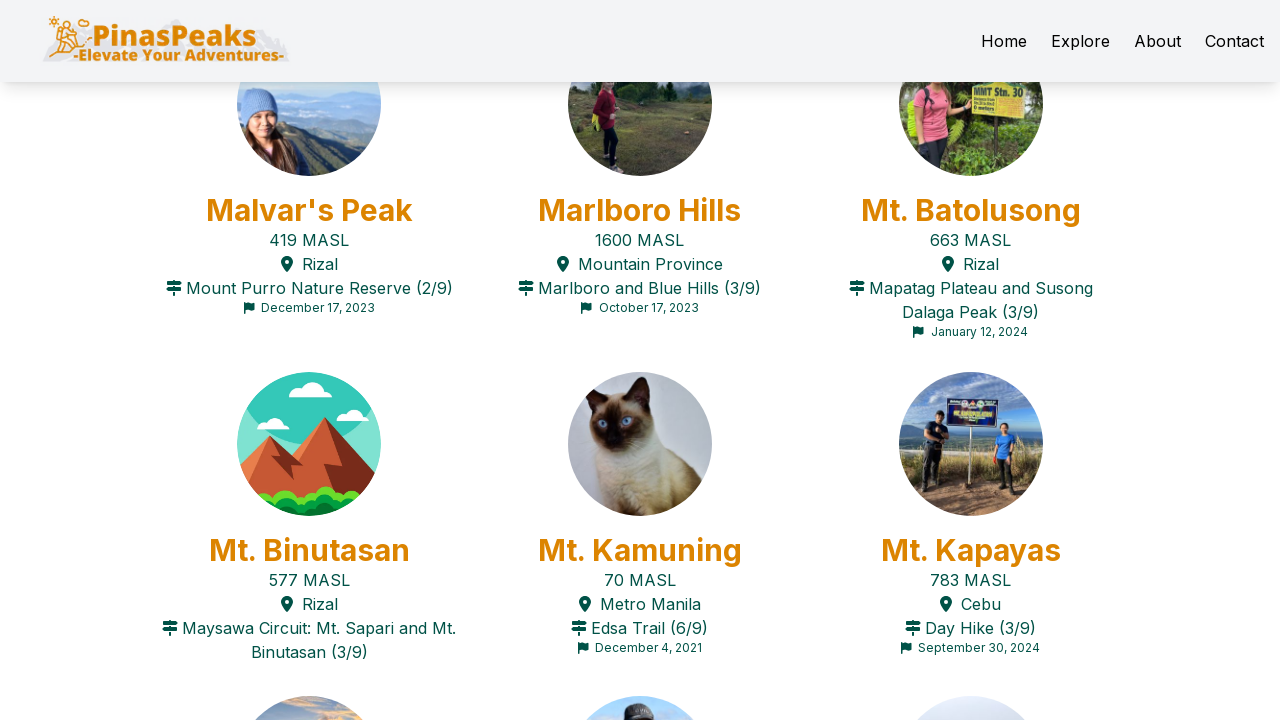

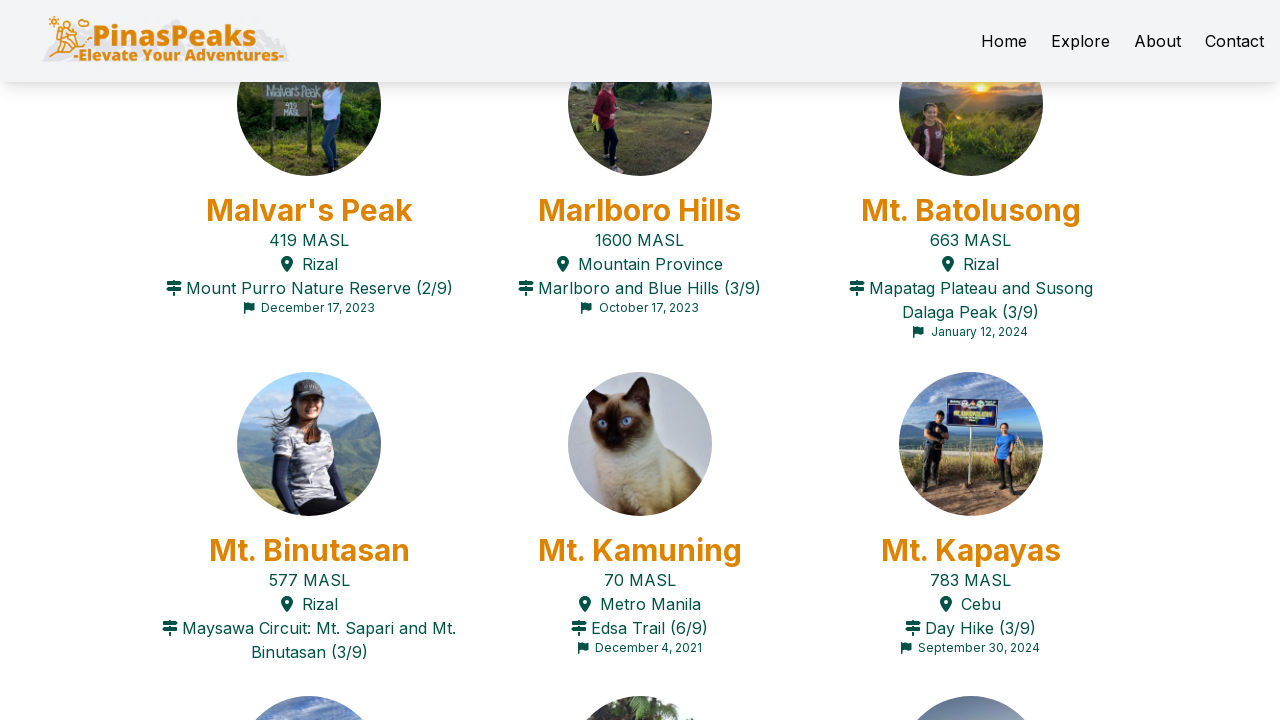